Navigates to a test automation practice blog and performs a double-click action on a "Copy Text" button

Starting URL: http://testautomationpractice.blogspot.com/

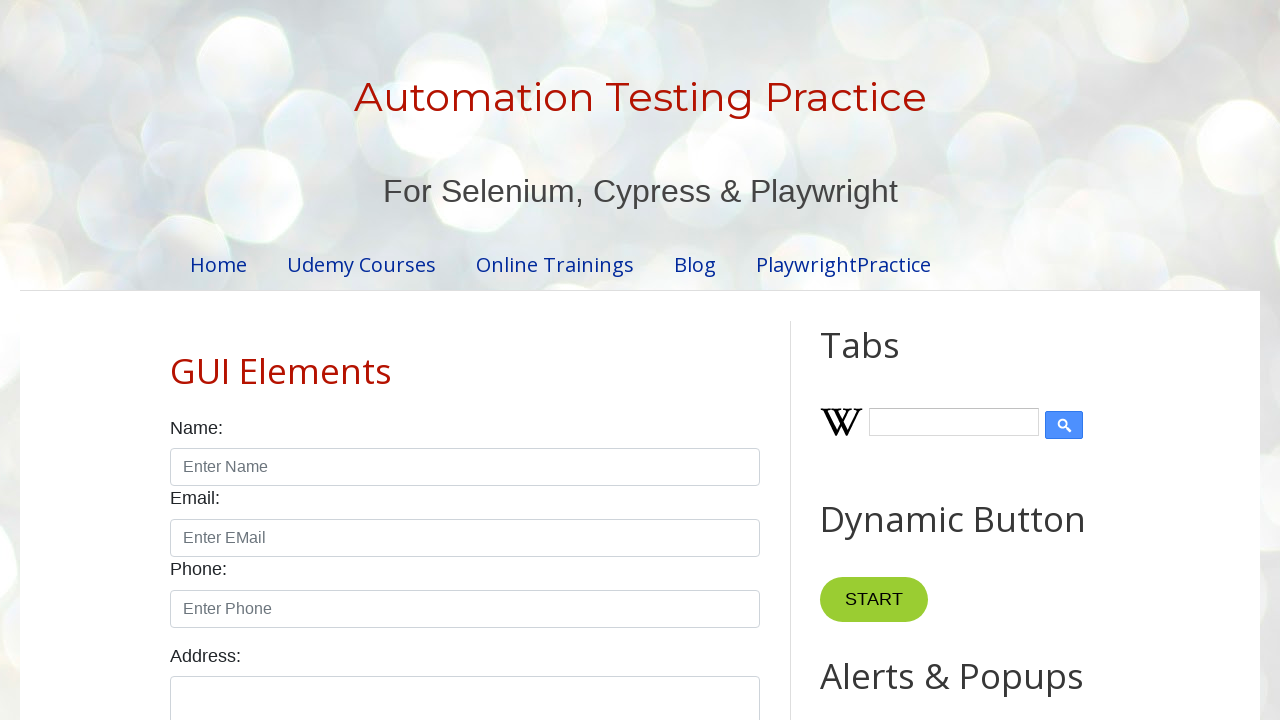

Navigated to test automation practice blog
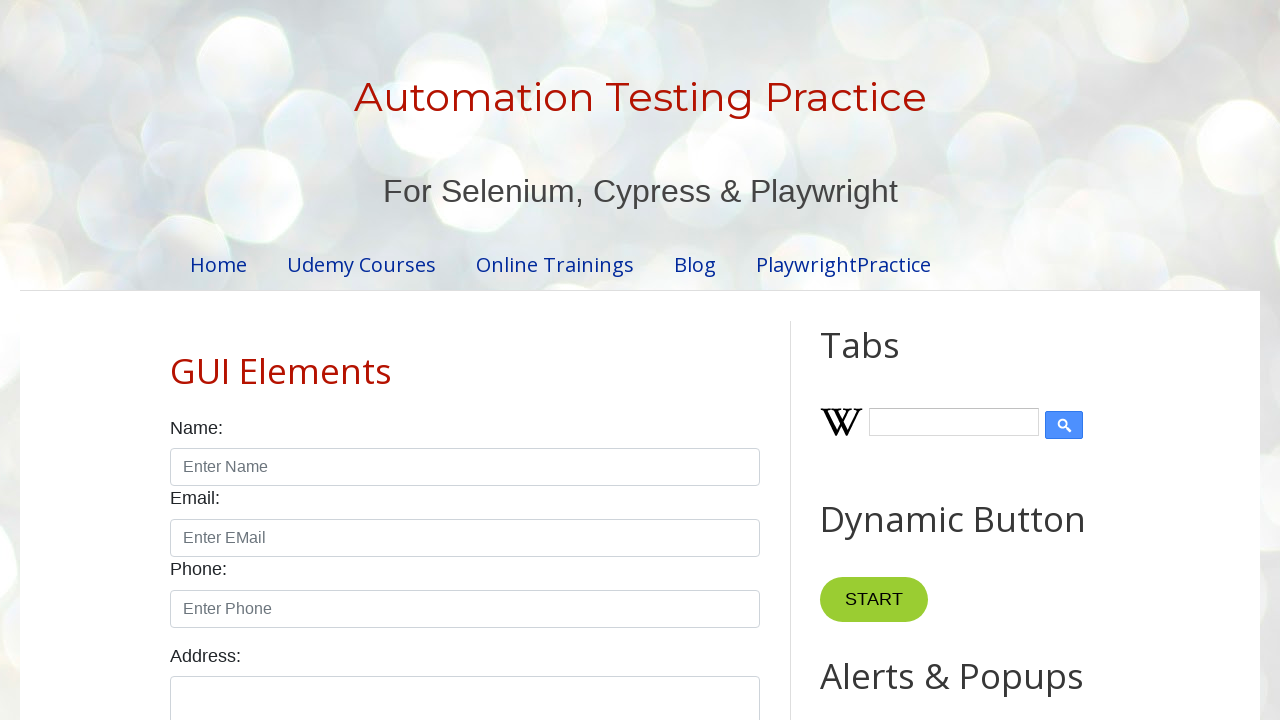

Located the 'Copy Text' button
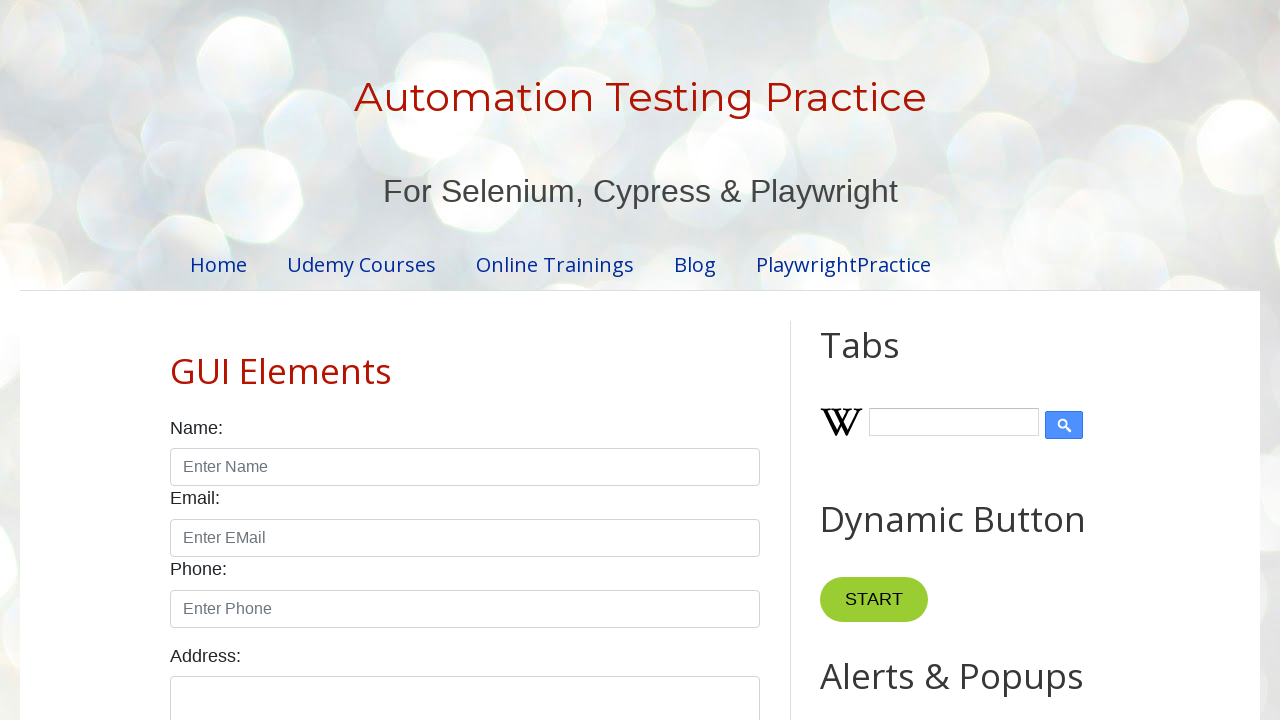

Double-clicked the 'Copy Text' button at (885, 360) on xpath=//button[contains(text(),'Copy Text')]
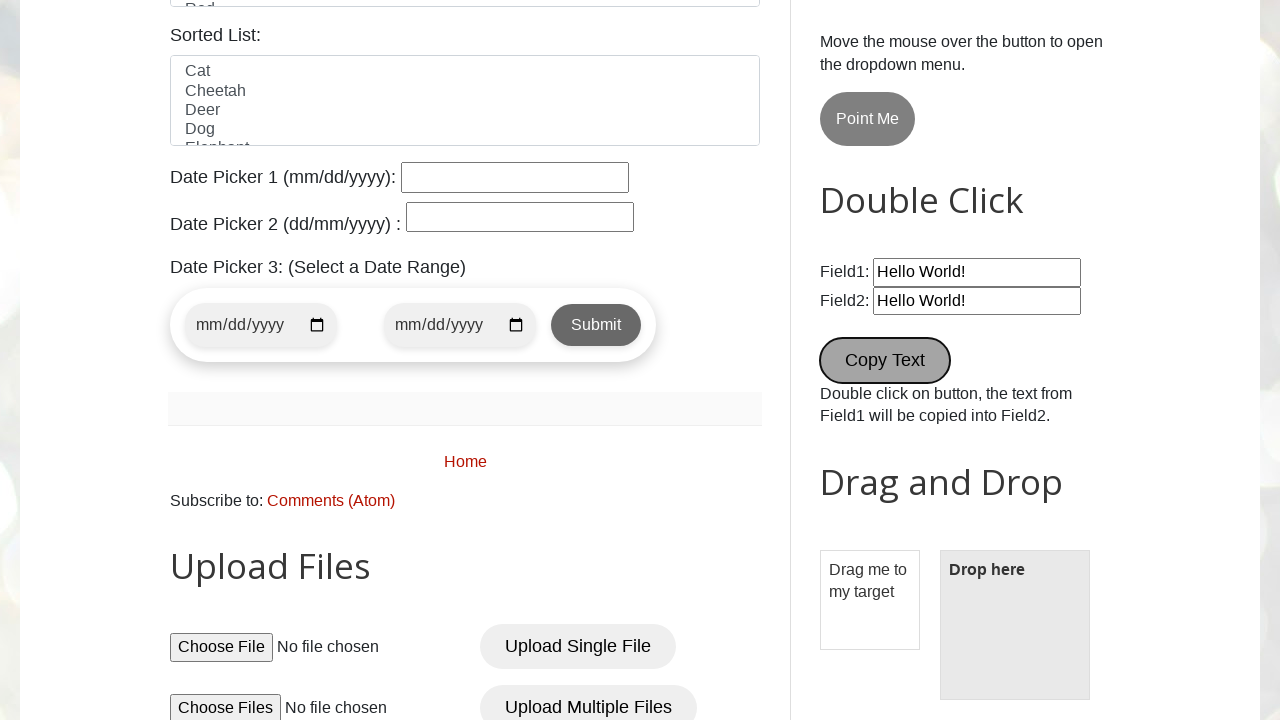

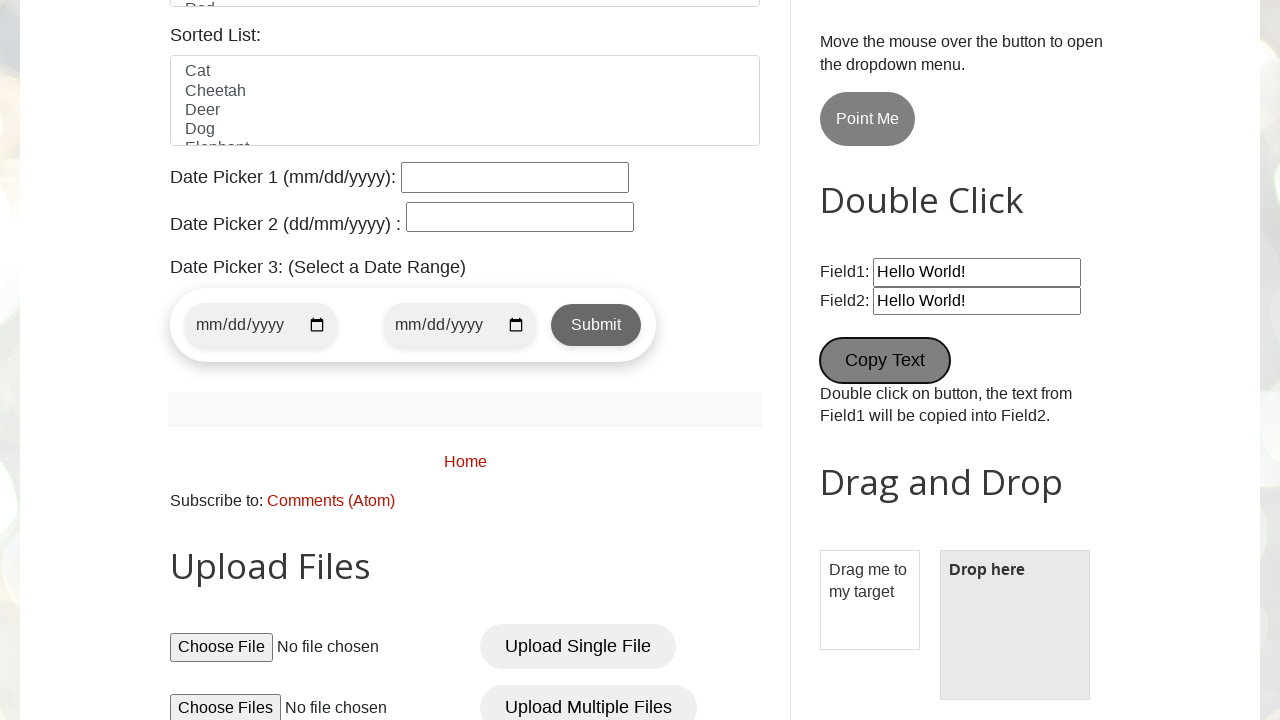